Tests handling of a simple JavaScript alert by clicking a button that triggers an alert, verifying the alert message, and accepting it

Starting URL: https://the-internet.herokuapp.com/javascript_alerts

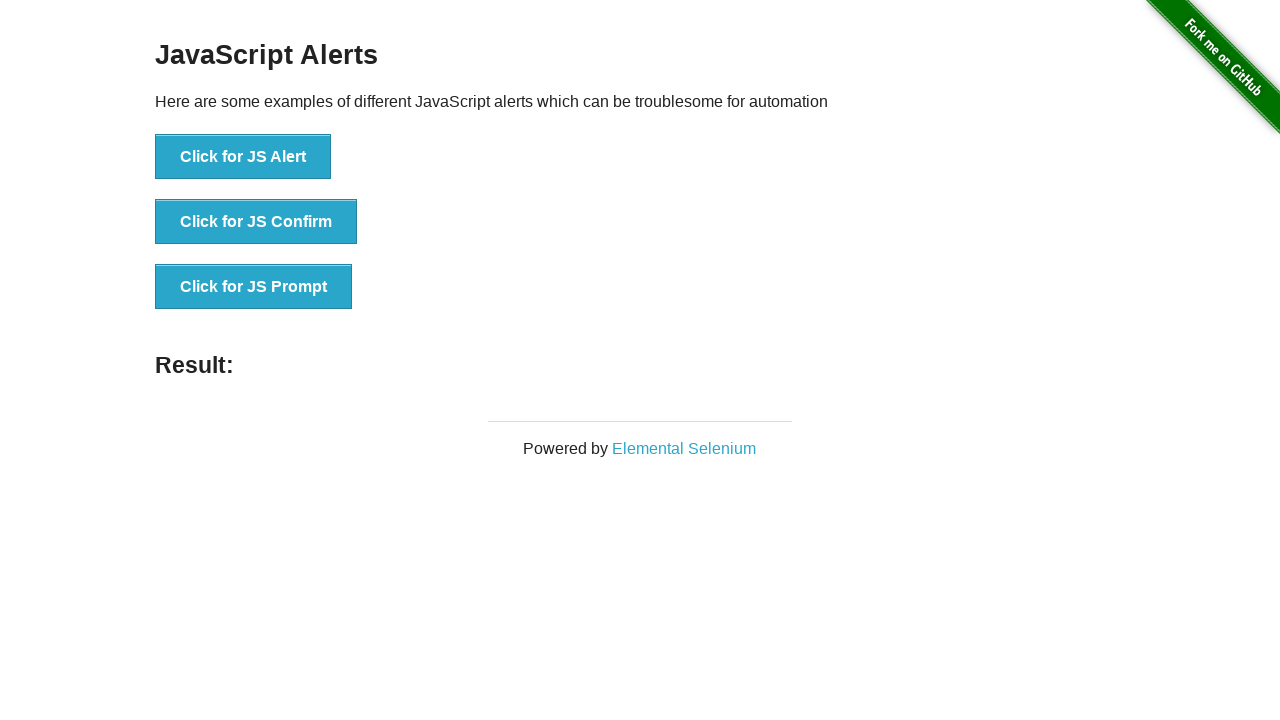

Set up dialog handler to verify and accept alerts
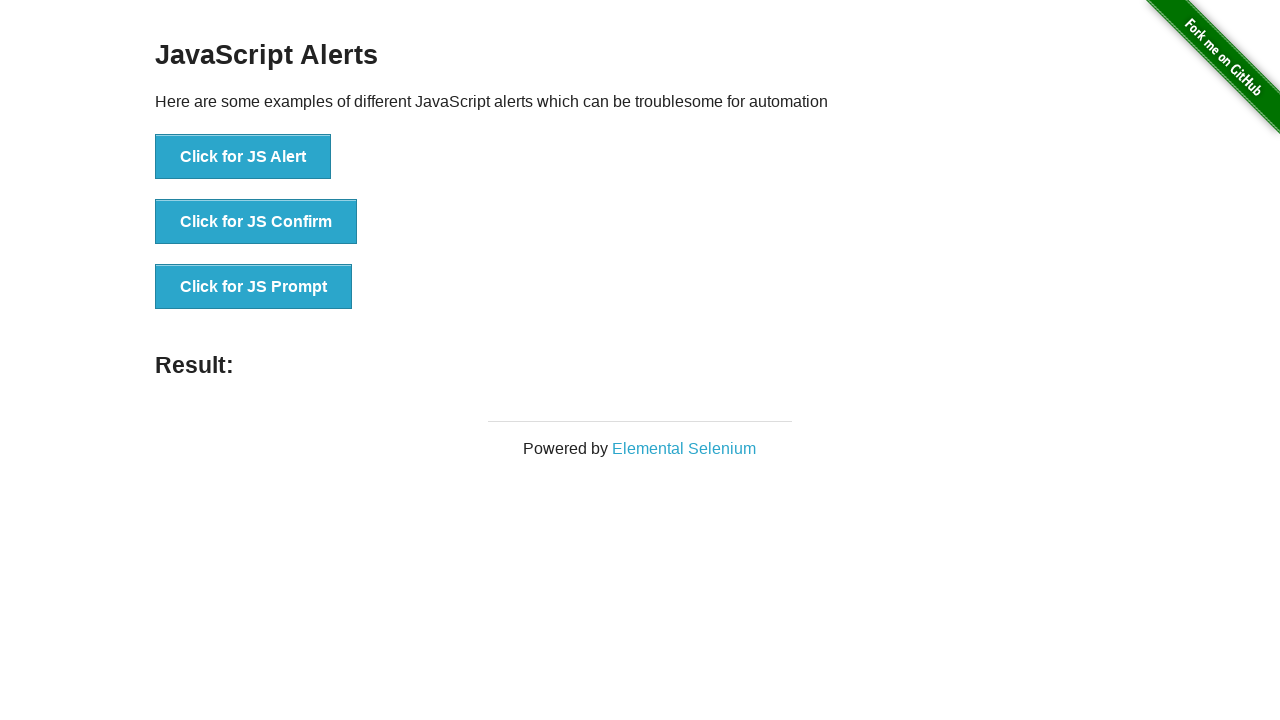

Clicked button to trigger JavaScript alert at (243, 157) on [onclick="jsAlert()"]
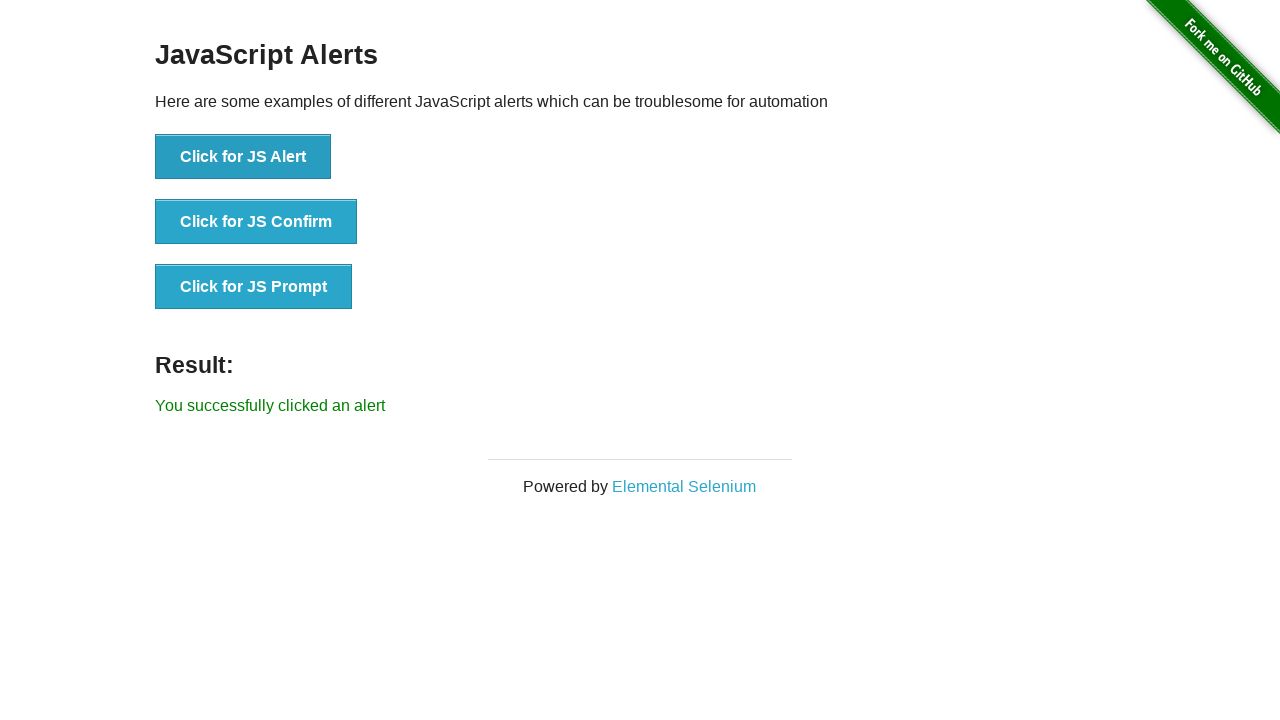

Waited for alert dialog to be handled
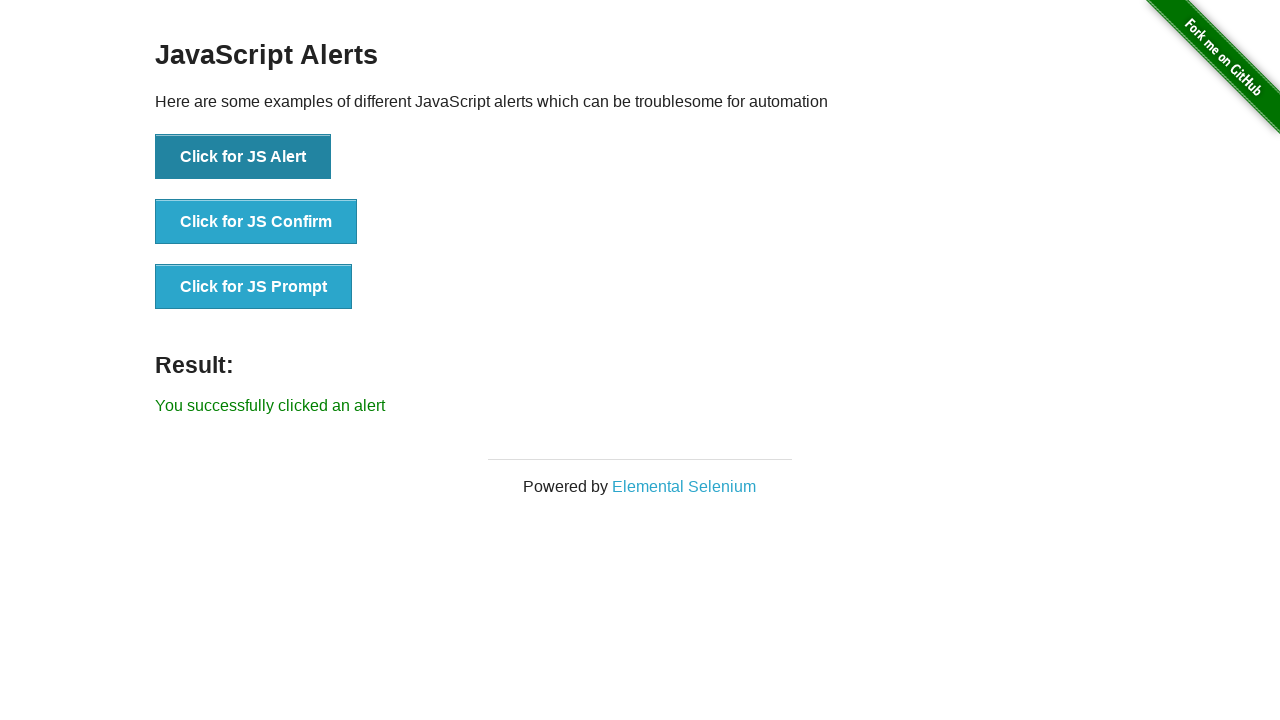

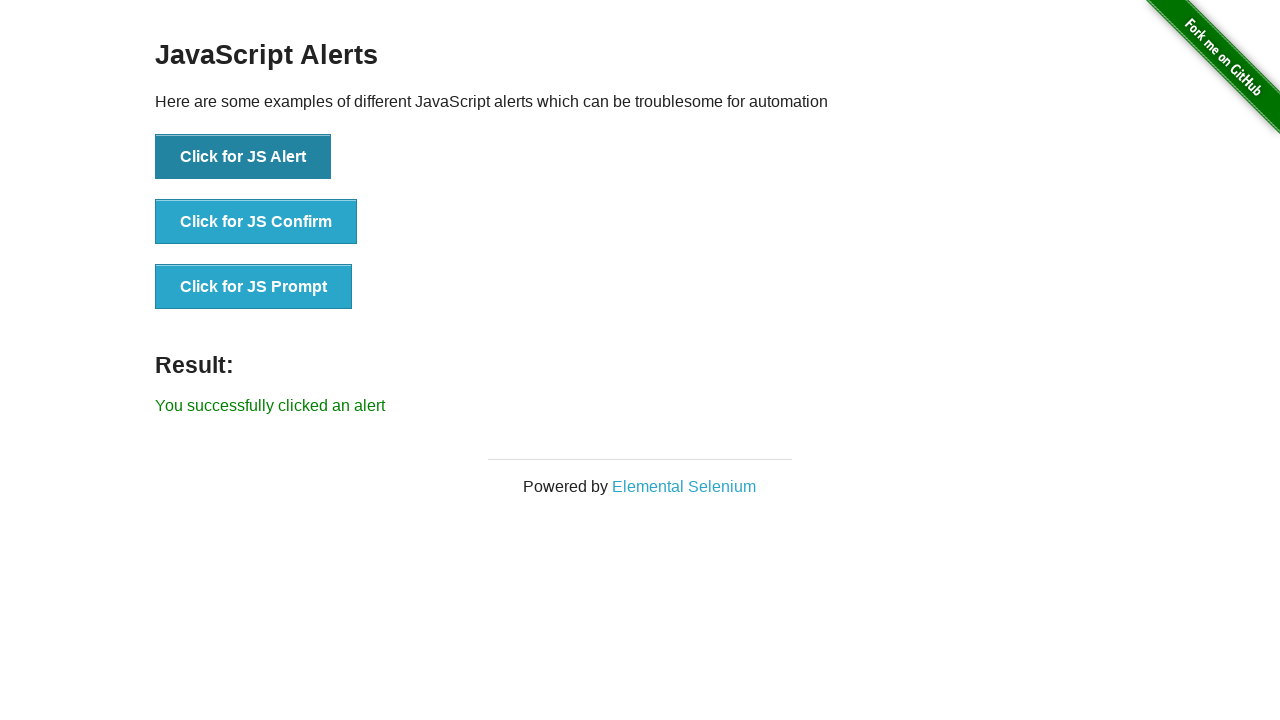